Tests dismissing a JavaScript confirm alert by clicking a button that triggers a confirm dialog, dismissing it, and verifying the cancel result message.

Starting URL: https://automationfc.github.io/basic-form/index.html

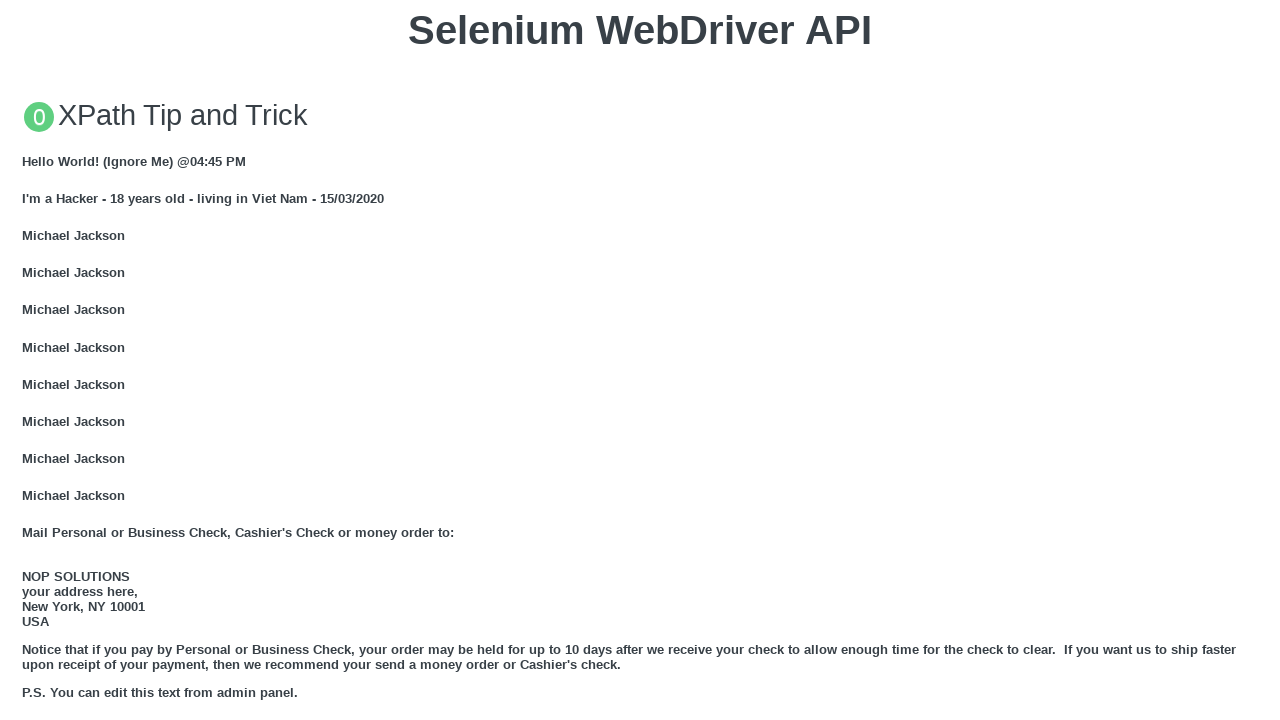

Set up dialog handler to dismiss confirm alerts
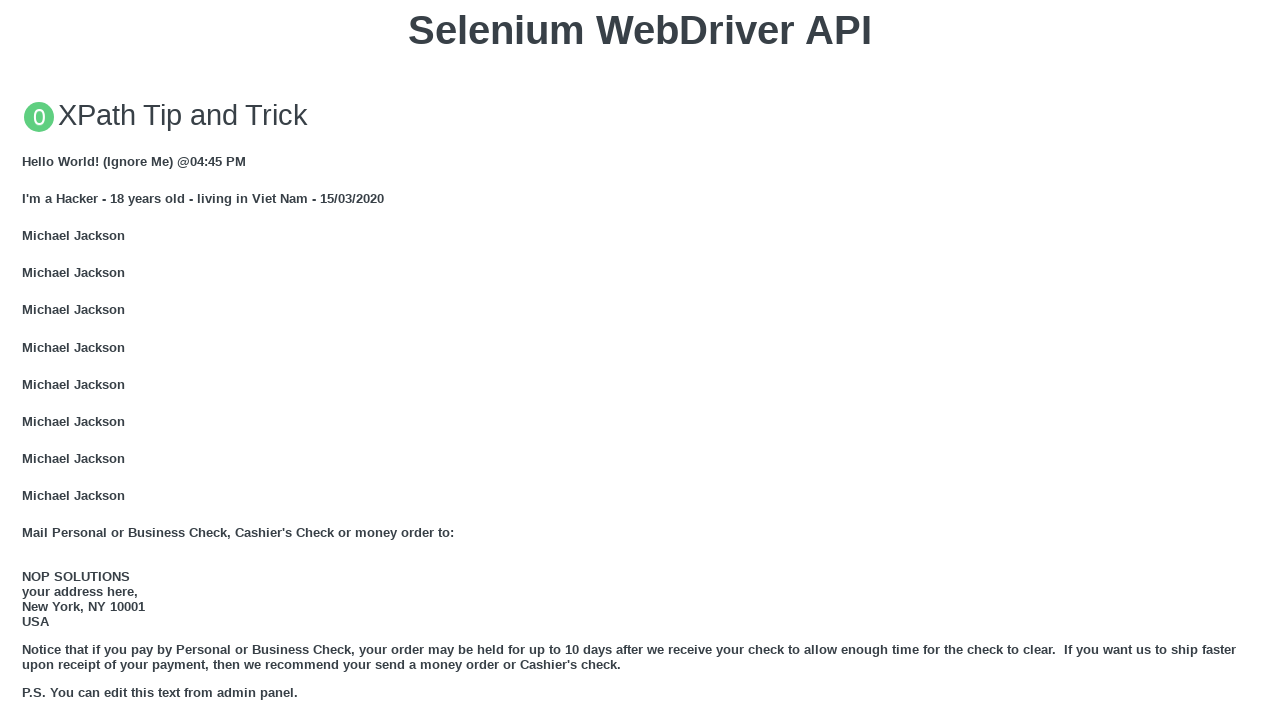

Clicked button to trigger JavaScript confirm dialog at (640, 360) on xpath=//button[text()='Click for JS Confirm']
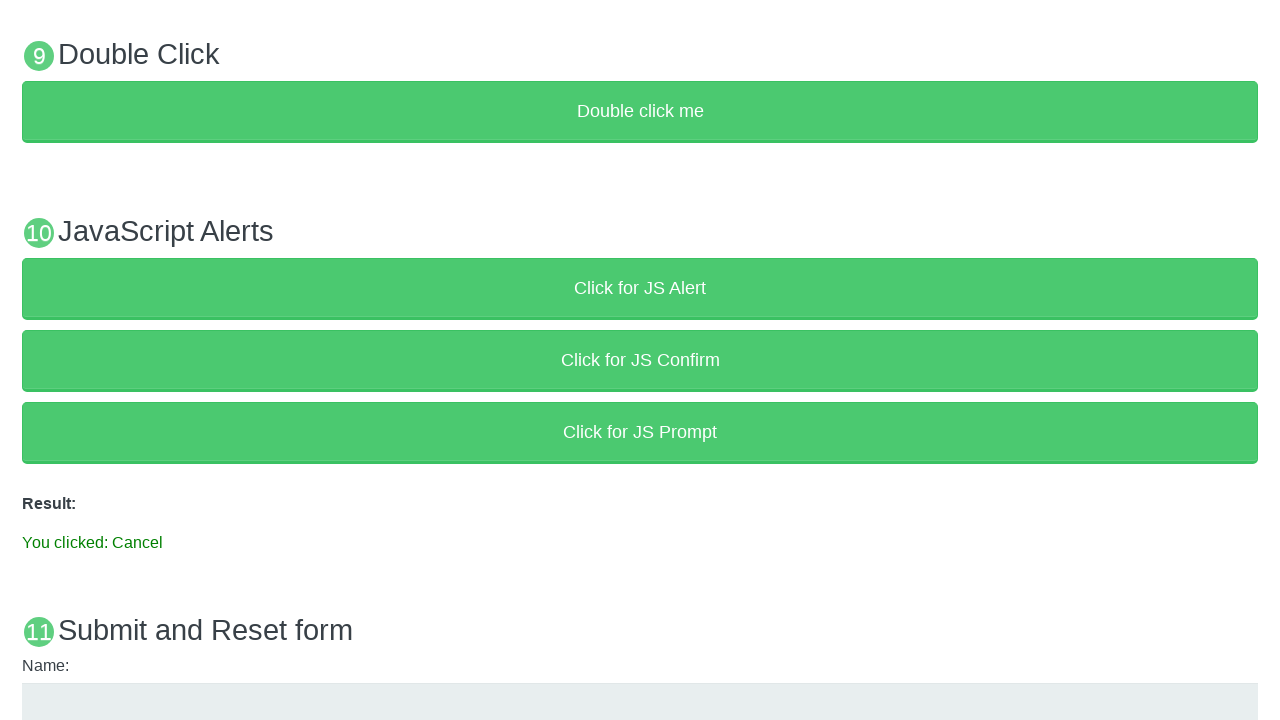

Confirm dialog was dismissed and result message appeared
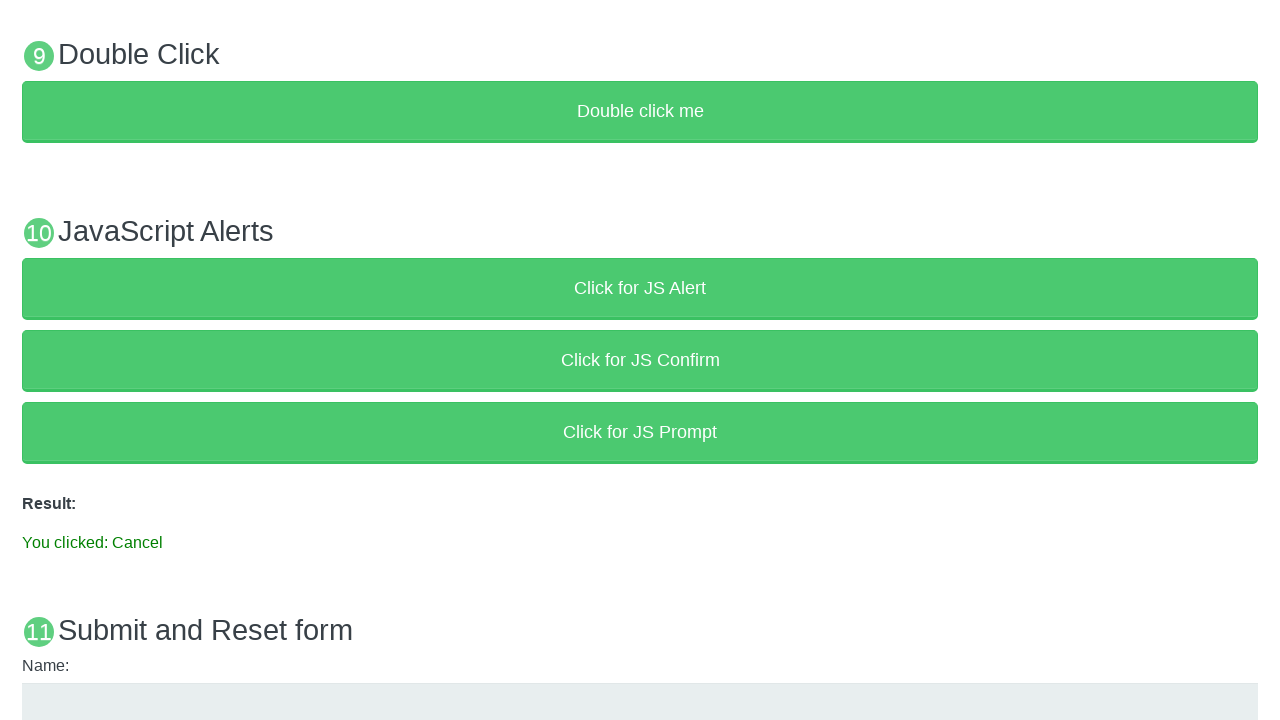

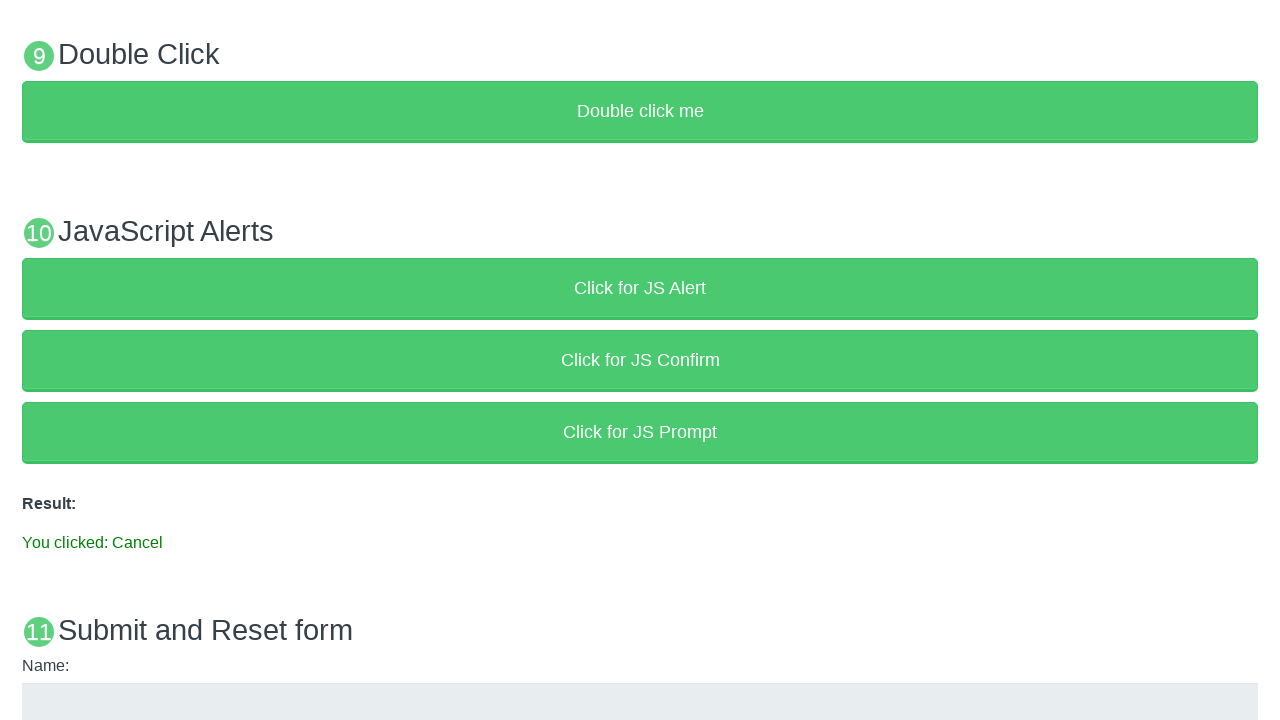